Tests nested frame navigation by entering text in the main page, switching to nested frames, selecting from dropdown, and navigating back through parent frames

Starting URL: https://www.hyrtutorials.com/p/frames-practice.html

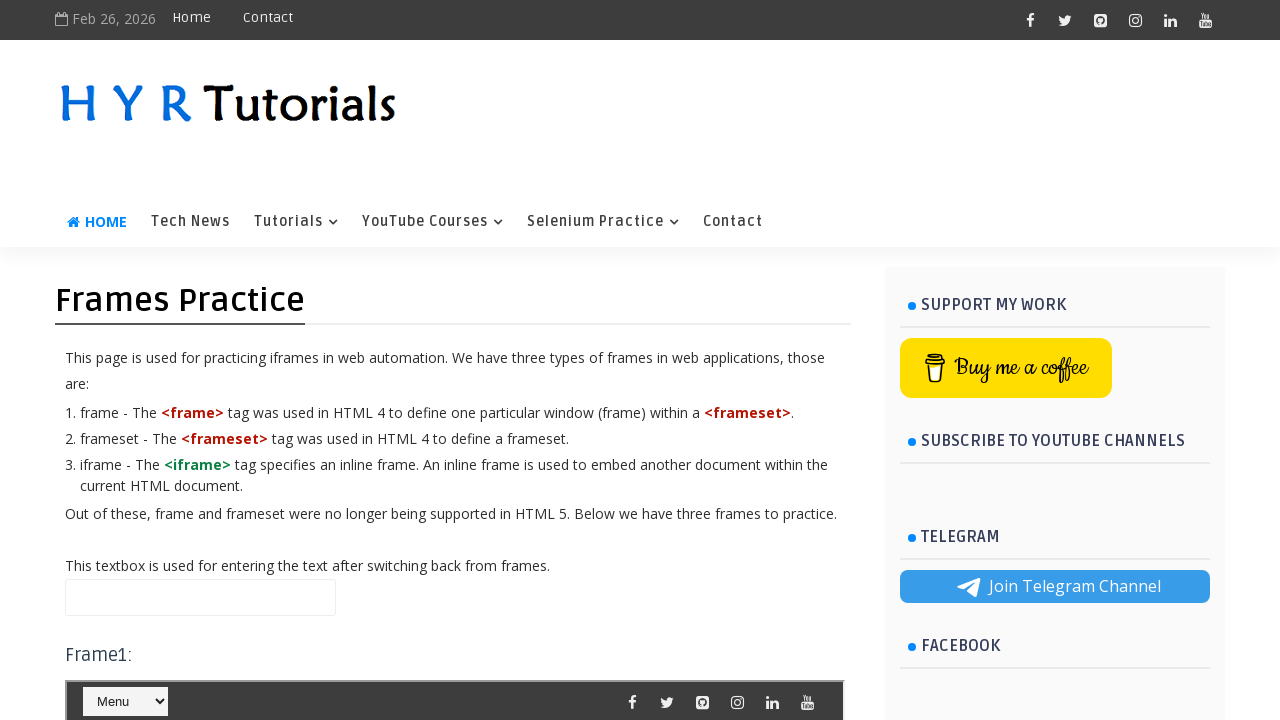

Filled text 'default content area' in main page name field on #name
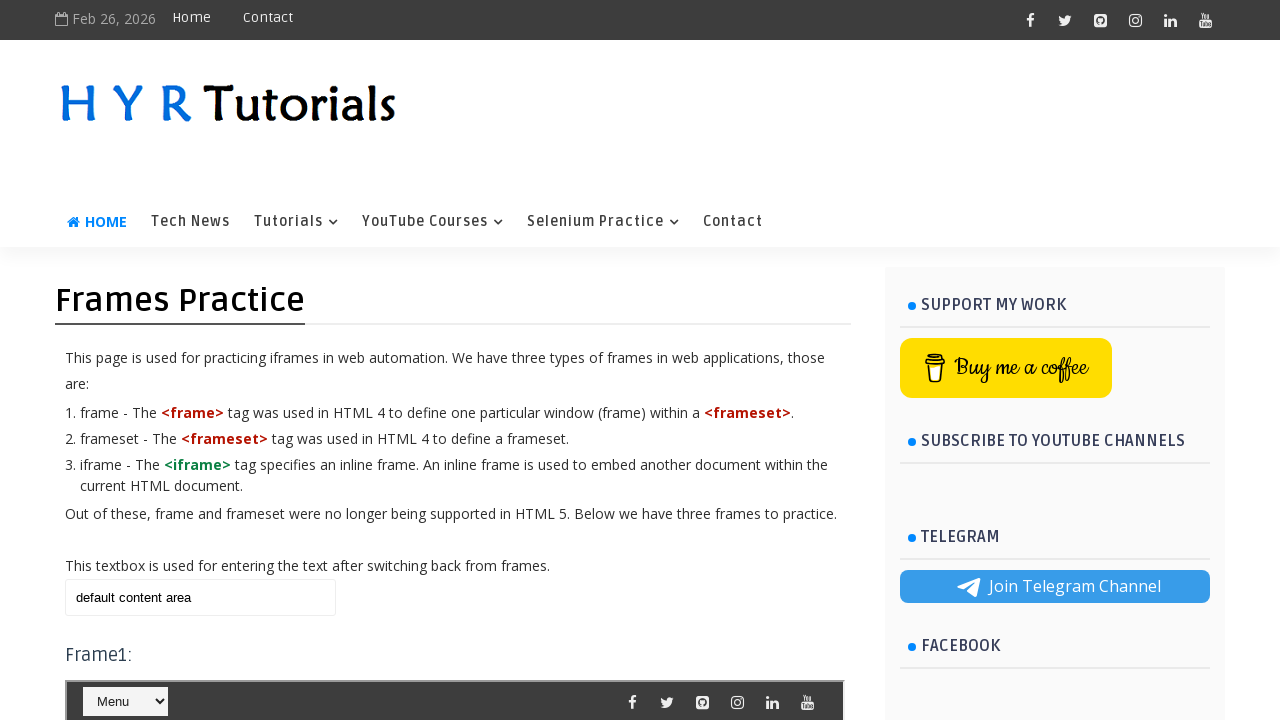

Located frame3 using frame_locator
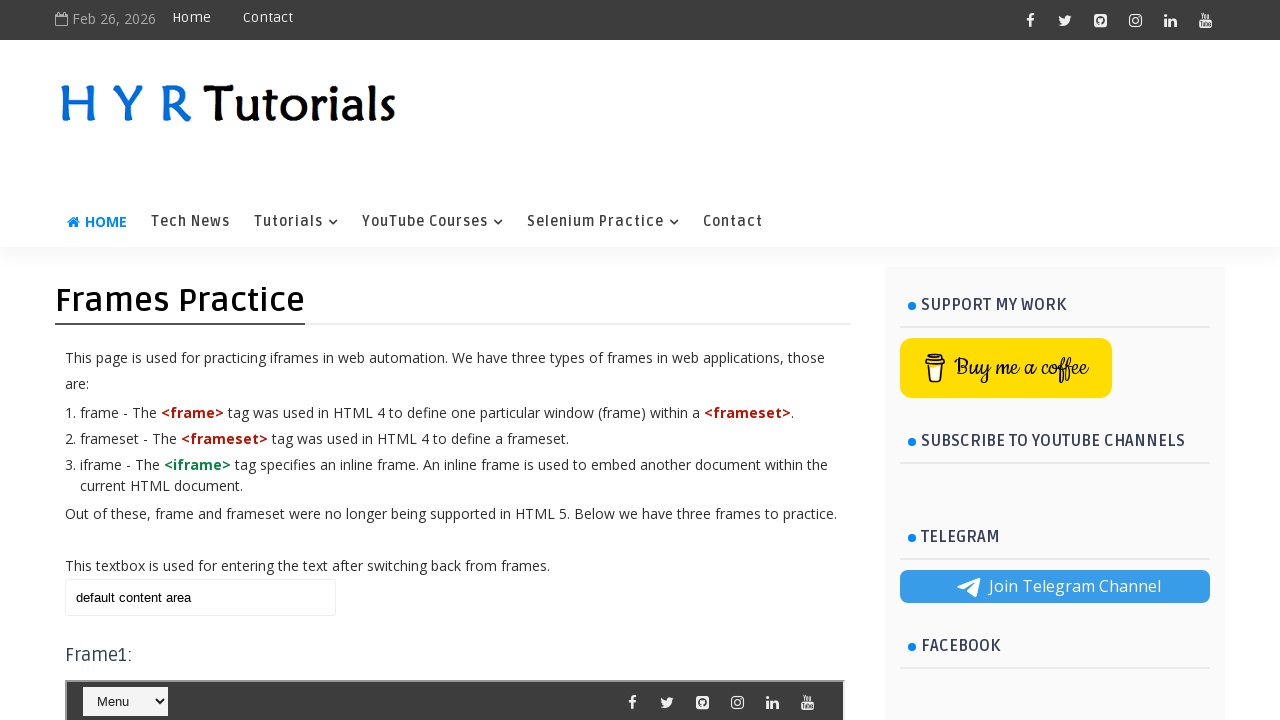

Filled text 'frame3' in name field within frame3 on #frm3 >> internal:control=enter-frame >> input#name
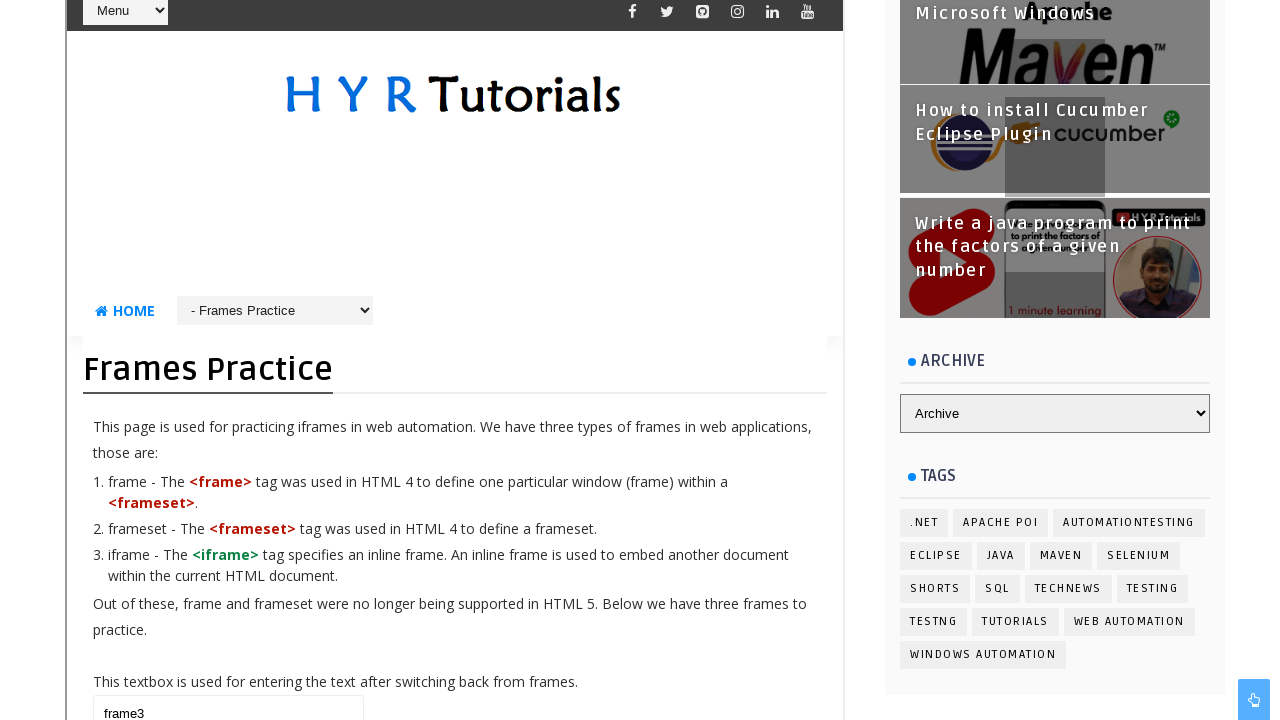

Located nested frame1 within frame3
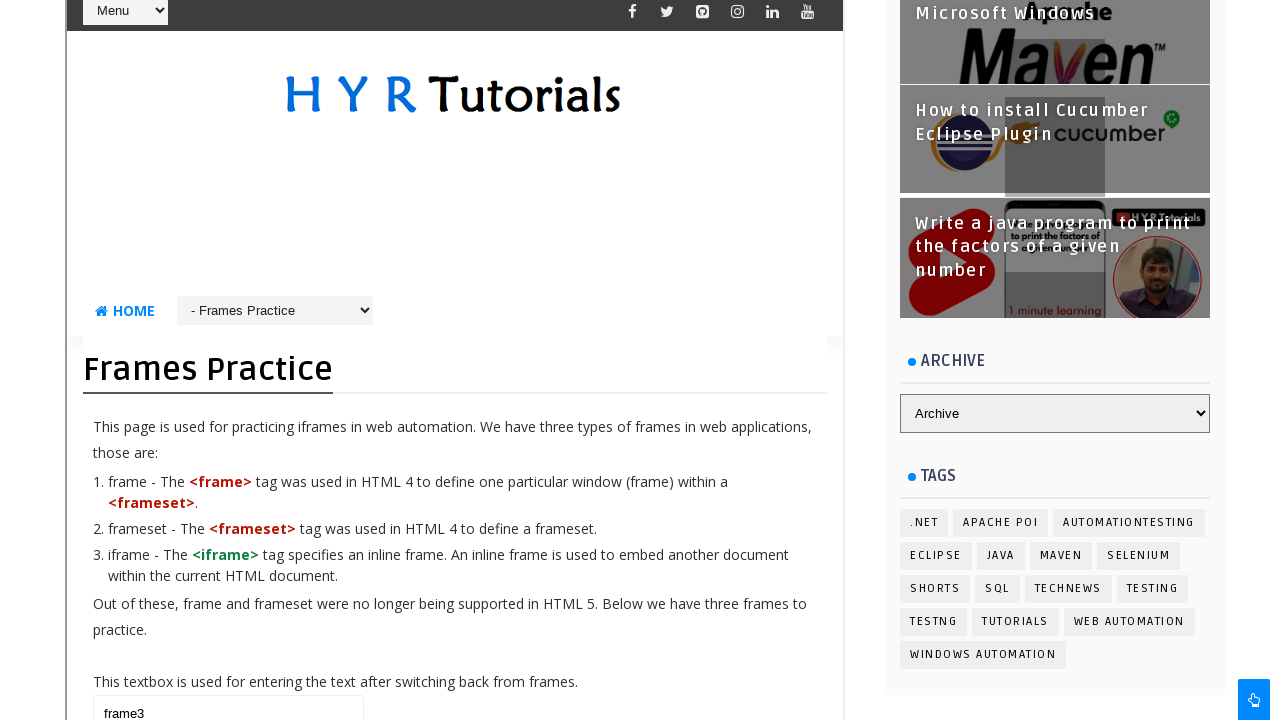

Selected 'Java' from course dropdown in nested frame1 on #frm3 >> internal:control=enter-frame >> #frm1 >> internal:control=enter-frame >
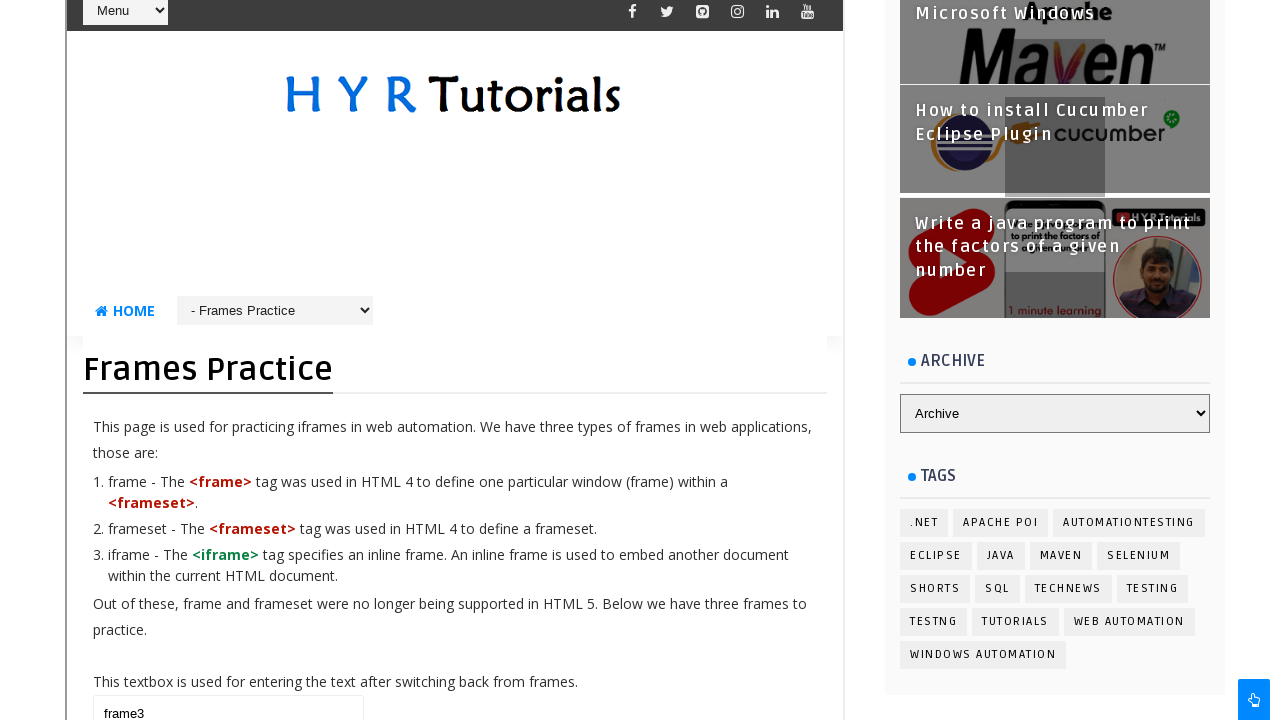

Cleared name field in parent frame3 on #frm3 >> internal:control=enter-frame >> input#name
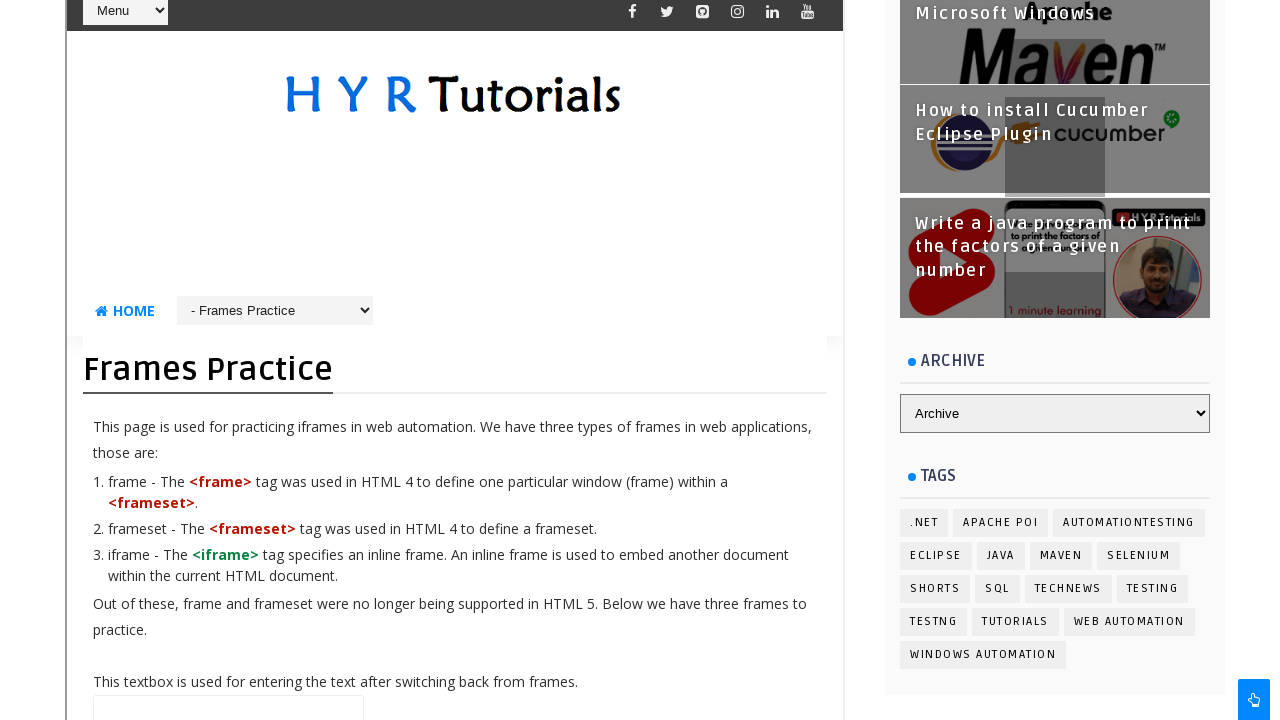

Filled text 'back to parent frame' in frame3 name field on #frm3 >> internal:control=enter-frame >> input#name
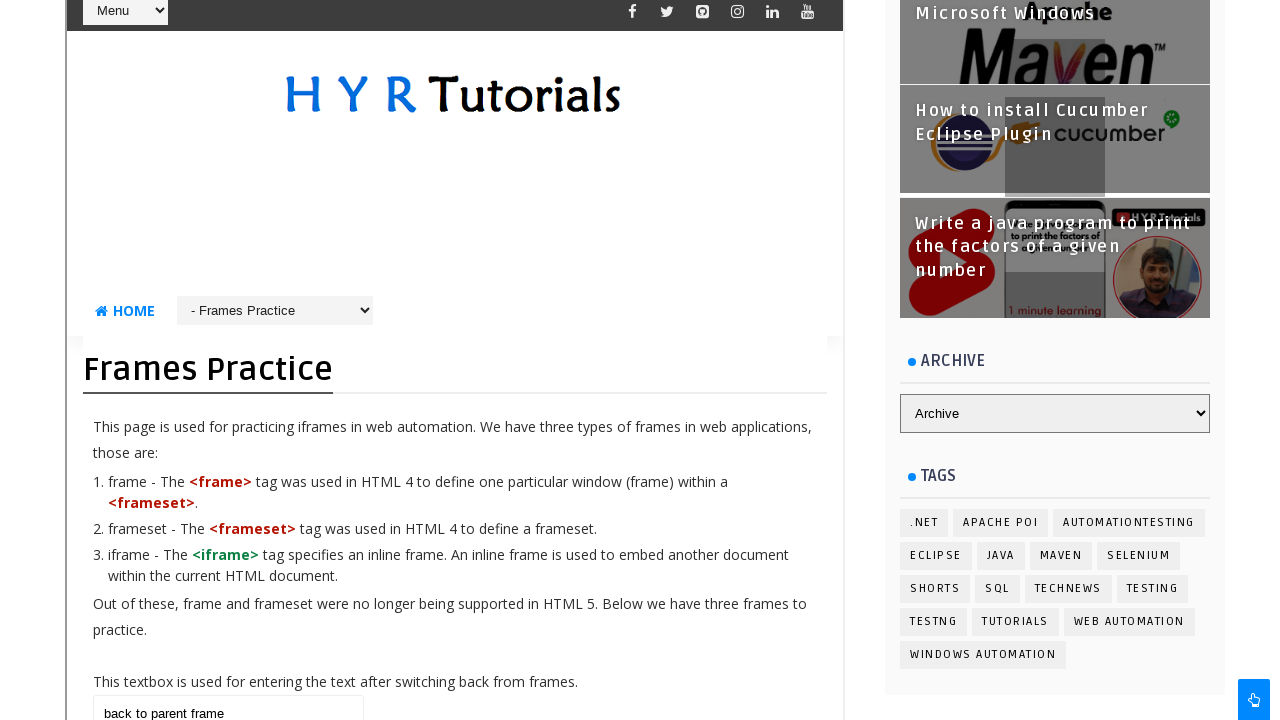

Cleared name field in main page default content on #name
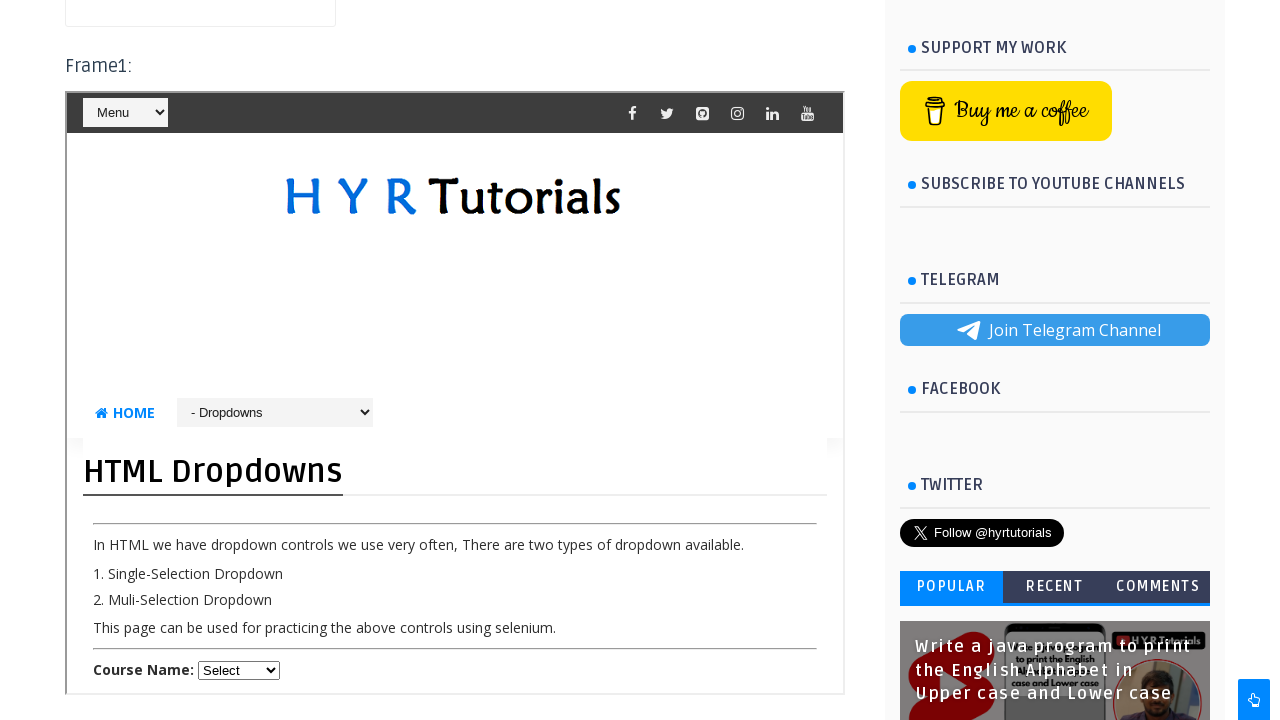

Filled text 'Finally back to default content' in main page name field on #name
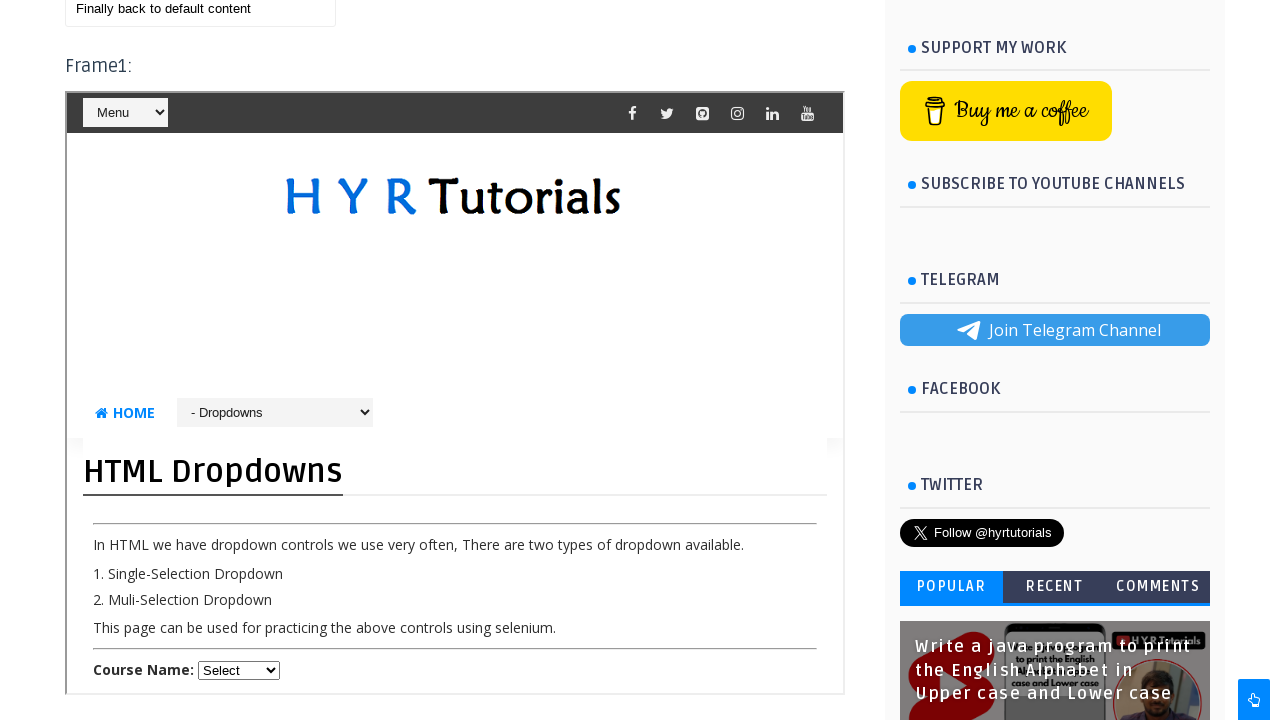

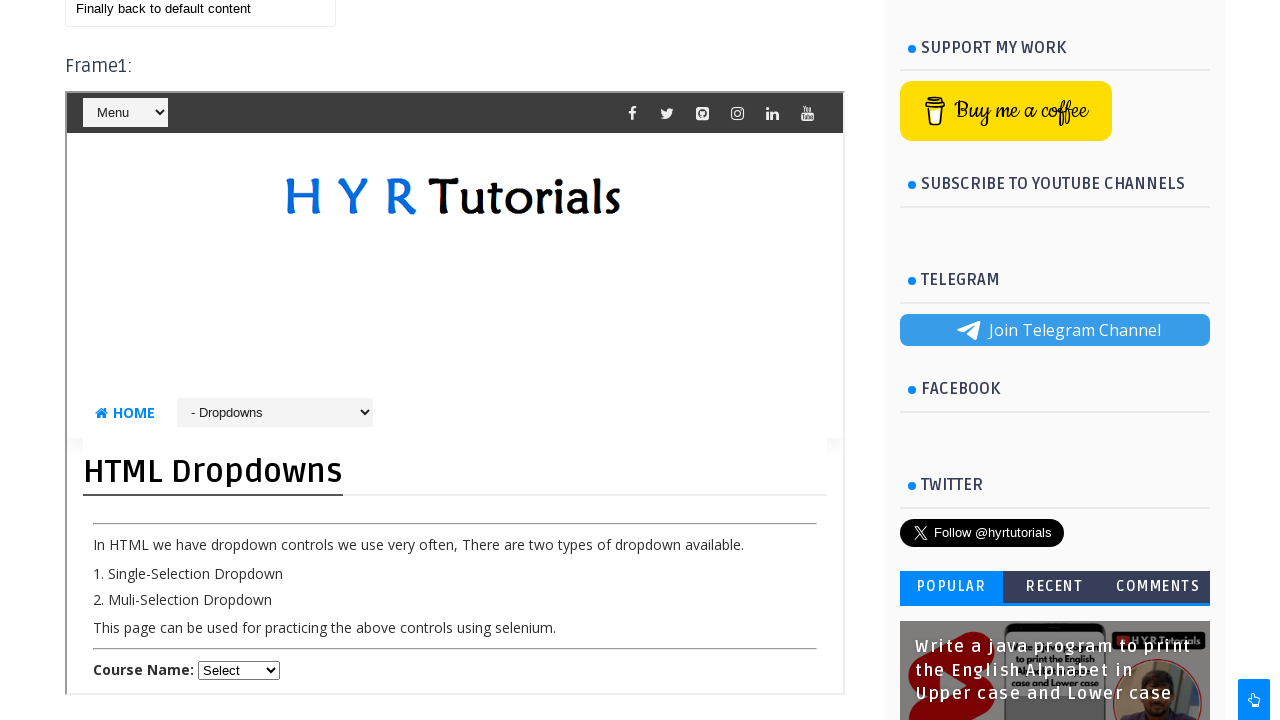